Tests window switching functionality by navigating to an add/remove elements page, clicking a link that opens a new window for Electronics Products, verifying the new page loaded with 16 products, then switching back to the original window.

Starting URL: https://testotomasyonu.com/addremove/

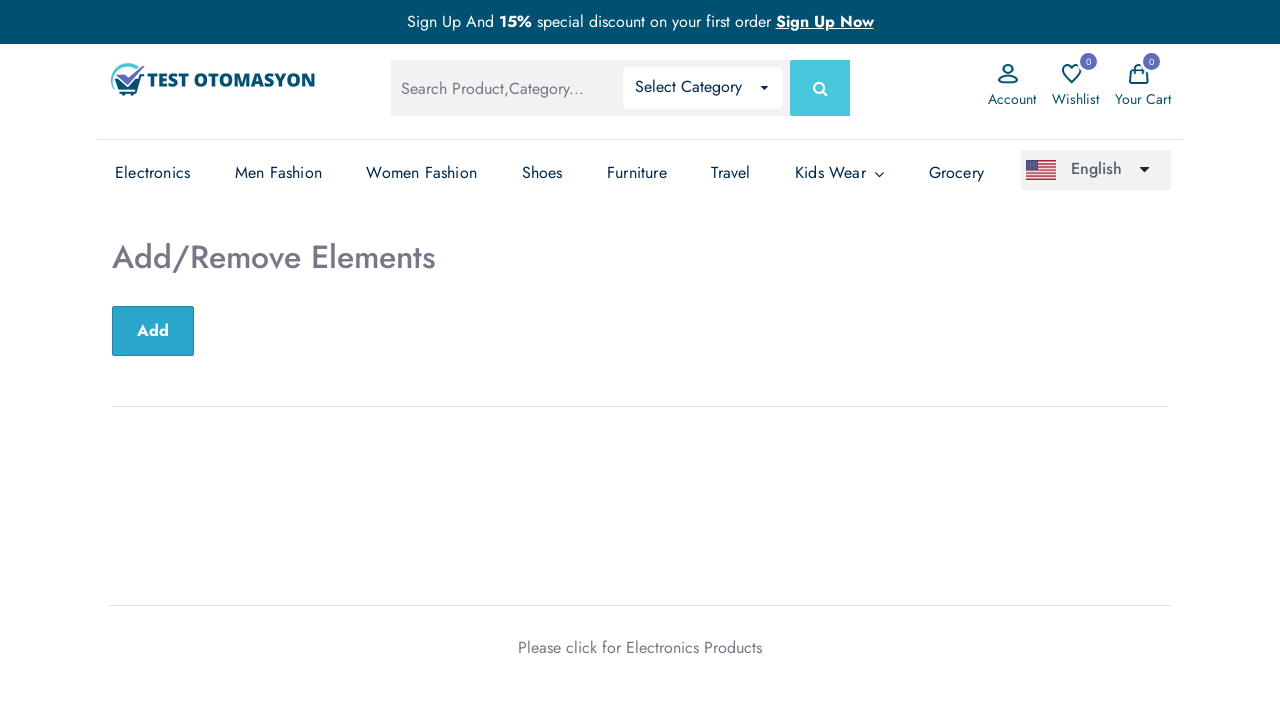

Verified page heading is 'Add/Remove Elements'
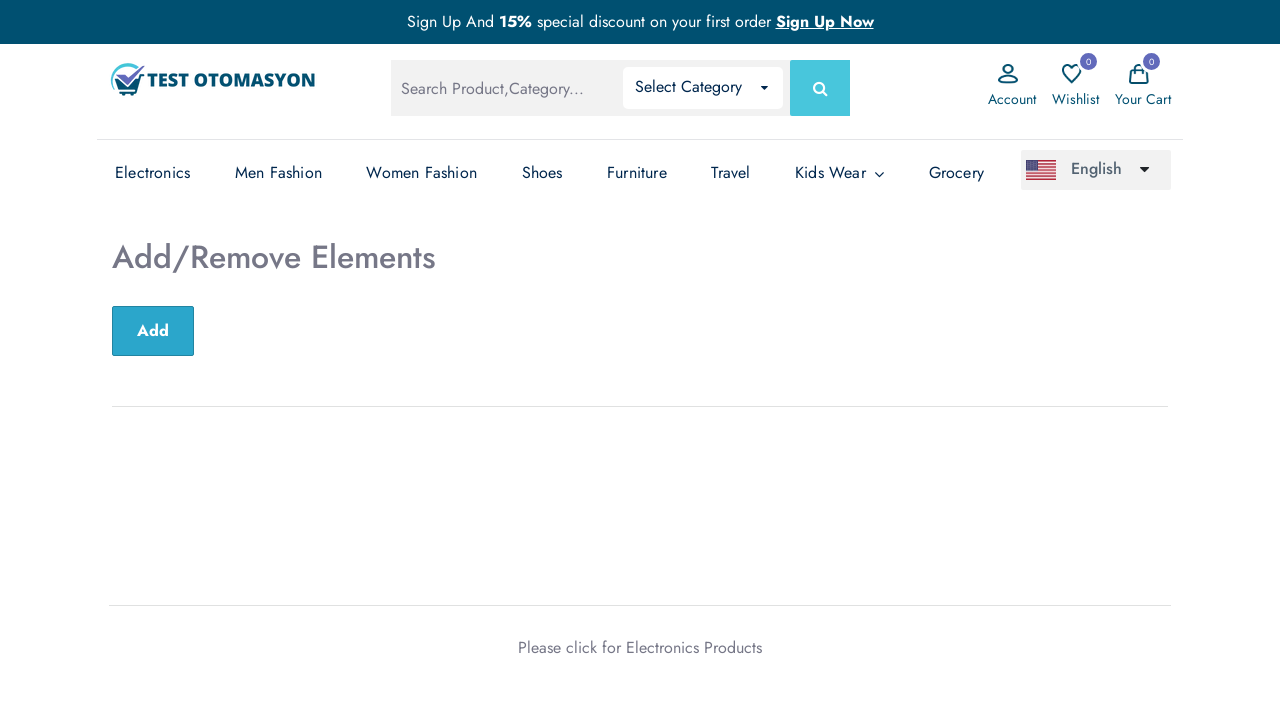

Verified page title contains 'Test Otomasyonu'
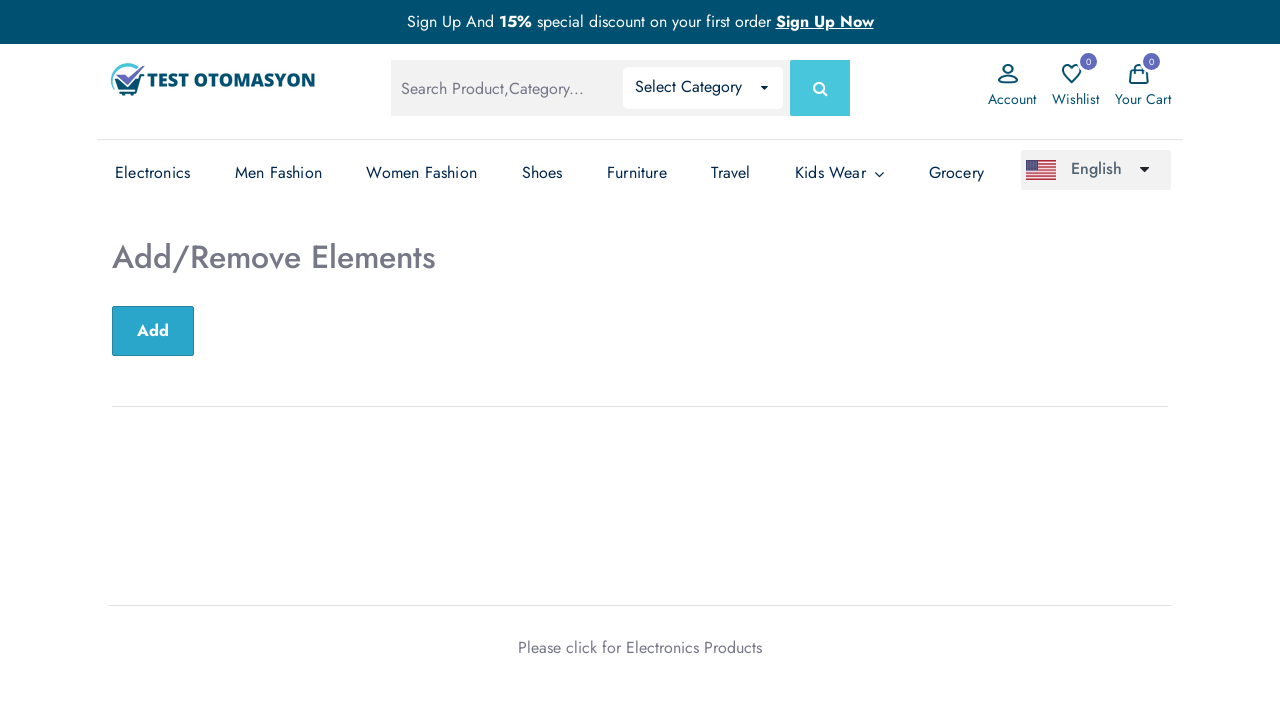

Clicked on 'Electronics Products' link to open new window at (694, 647) on xpath=//*[text()='Electronics Products']
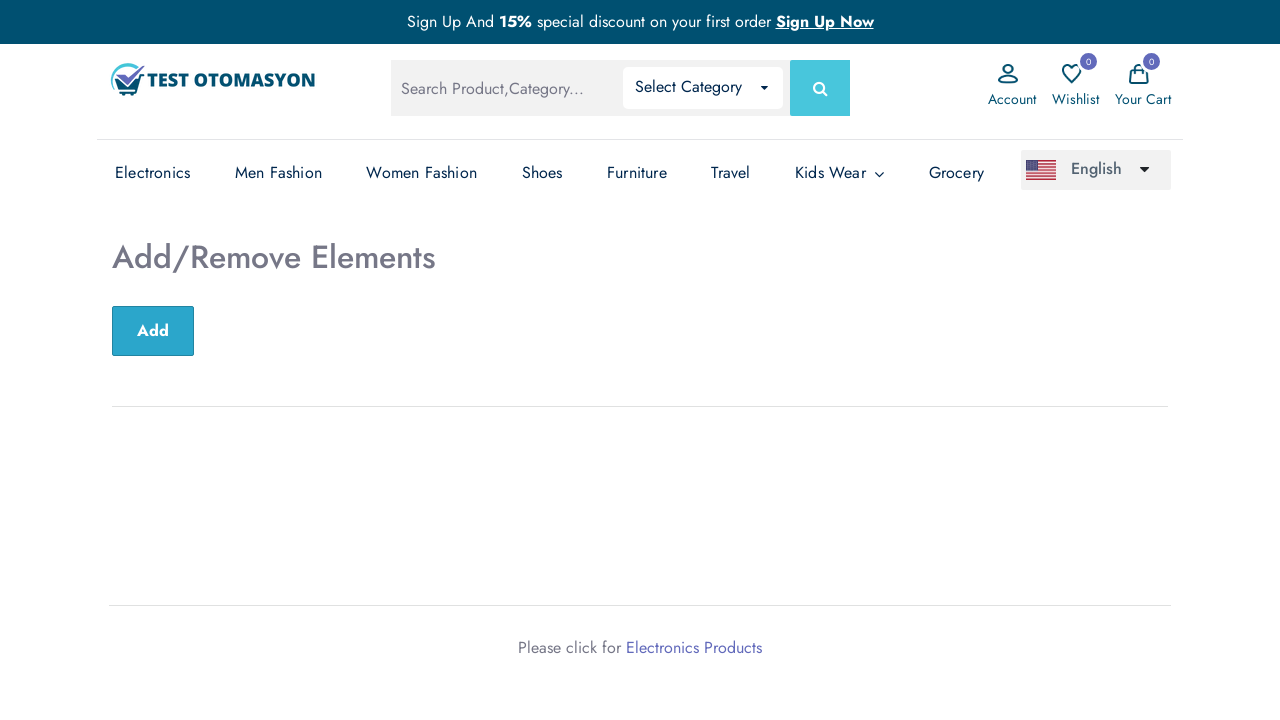

New window loaded and ready
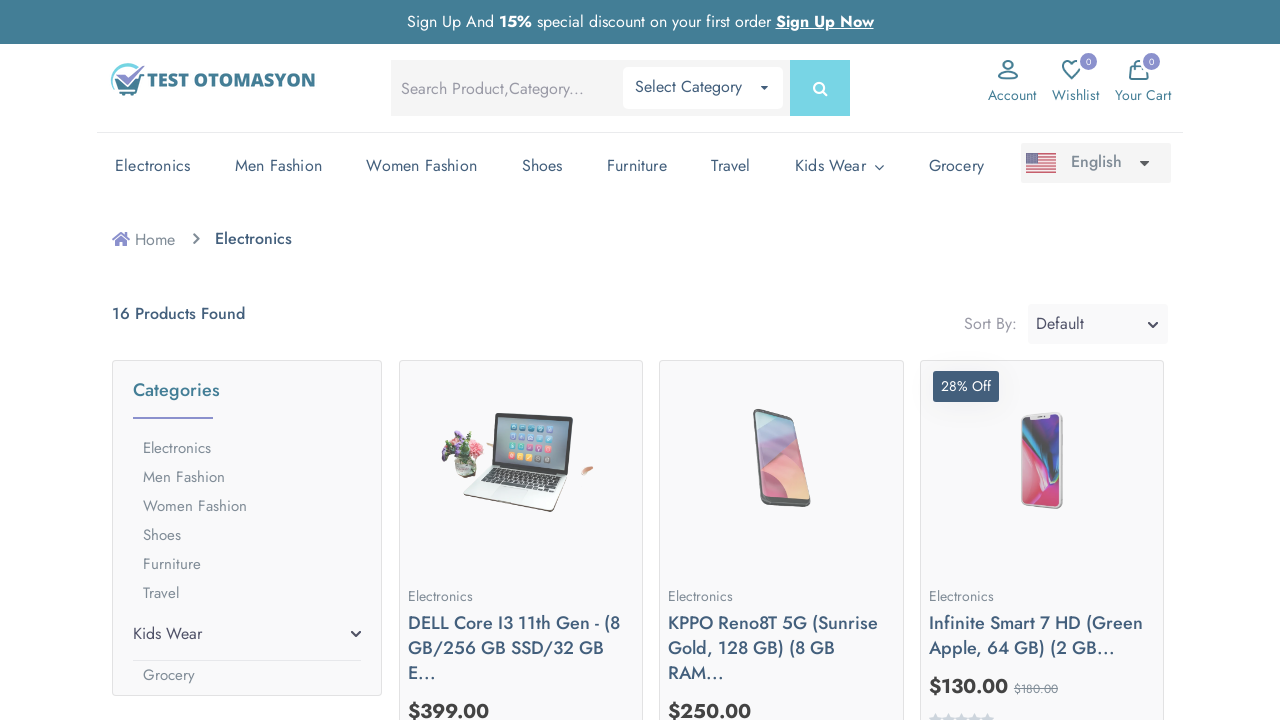

Verified Electronics Products page URL is correct
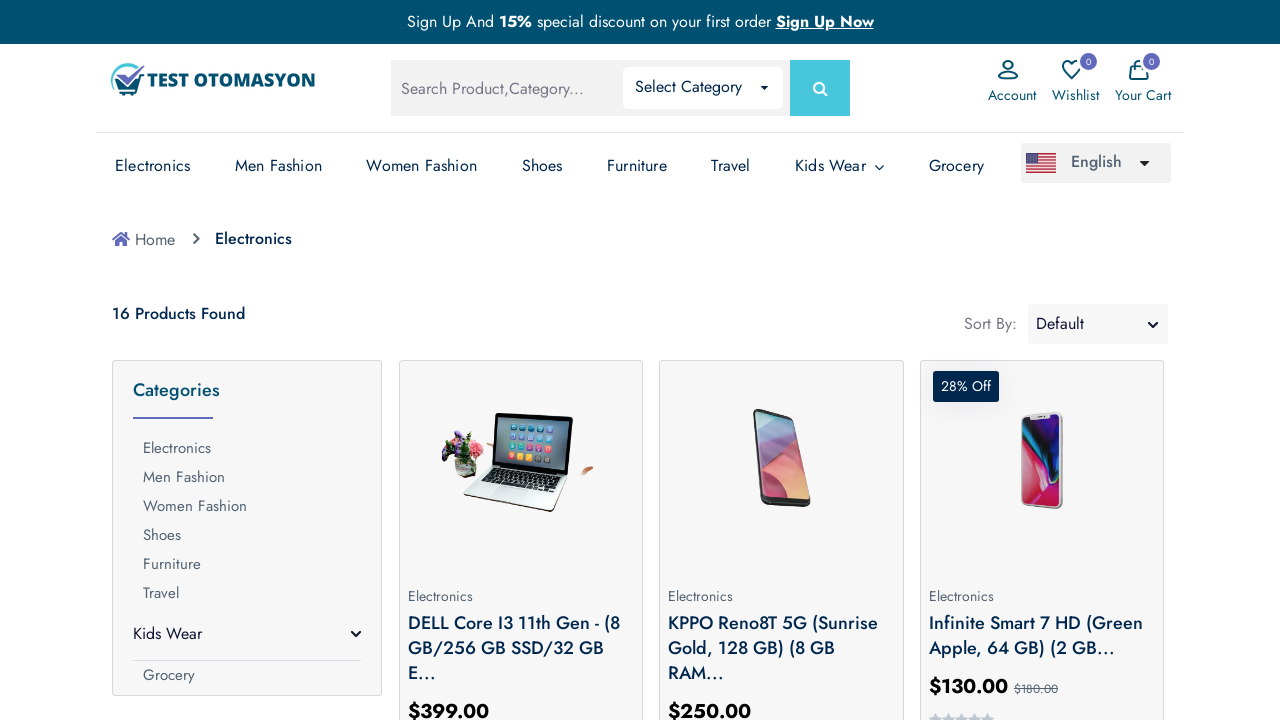

Verified 16 products are displayed on Electronics page
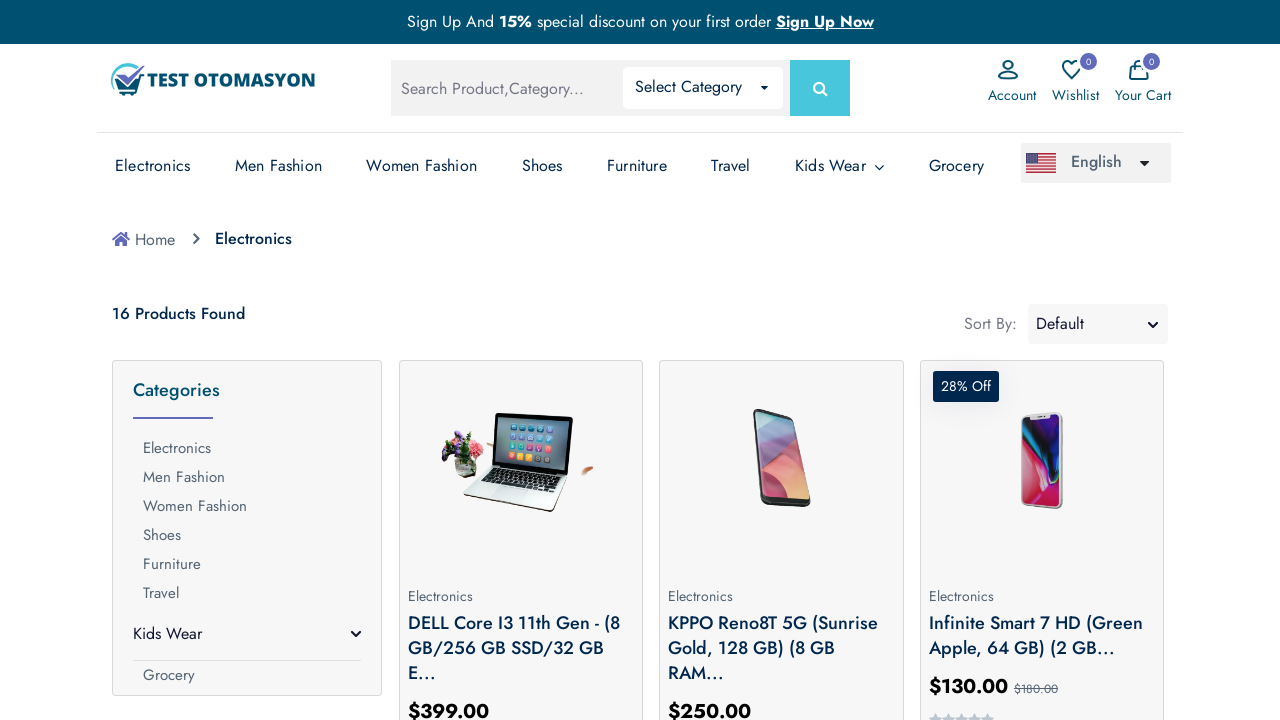

Switched back to original Add/Remove Elements page
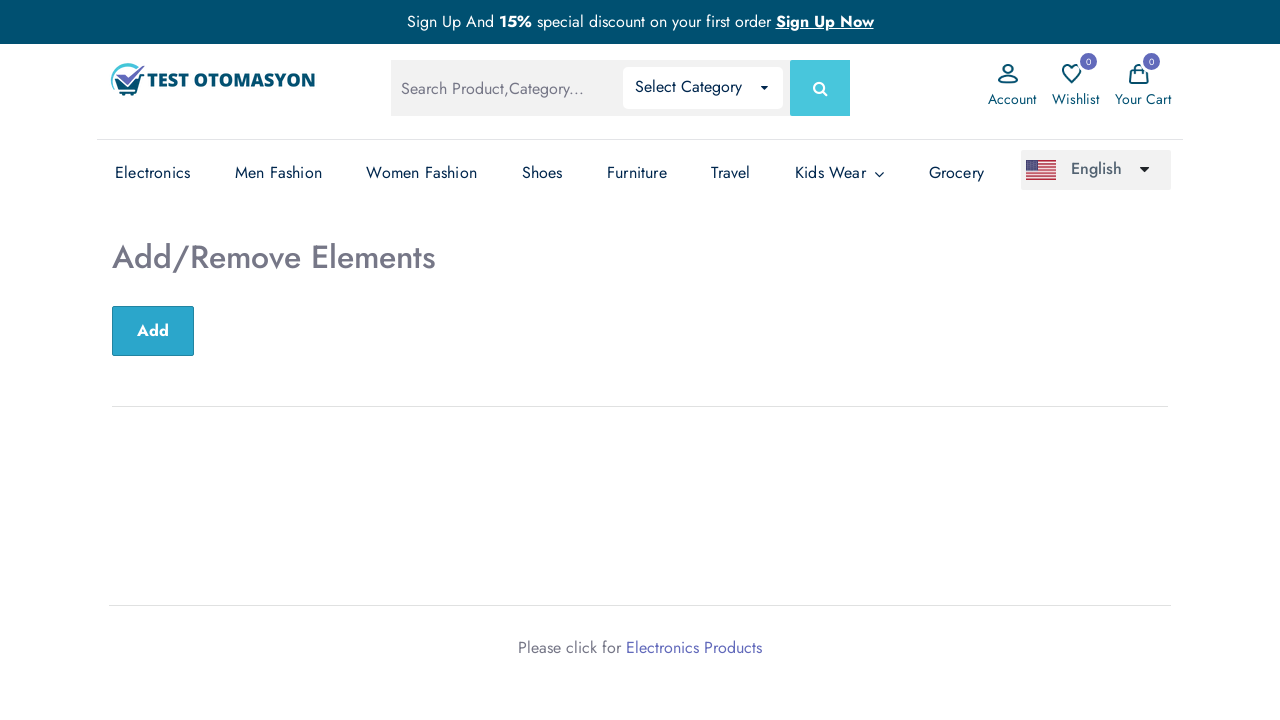

Verified original page URL still contains 'addremove'
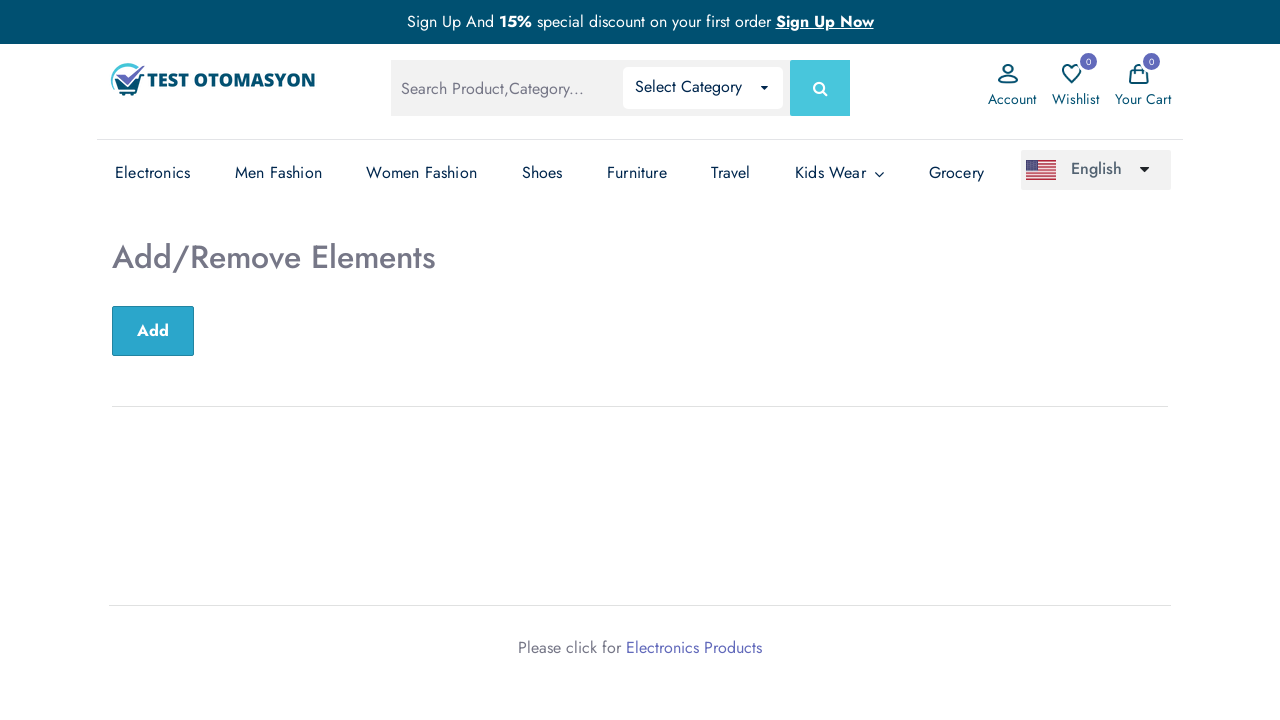

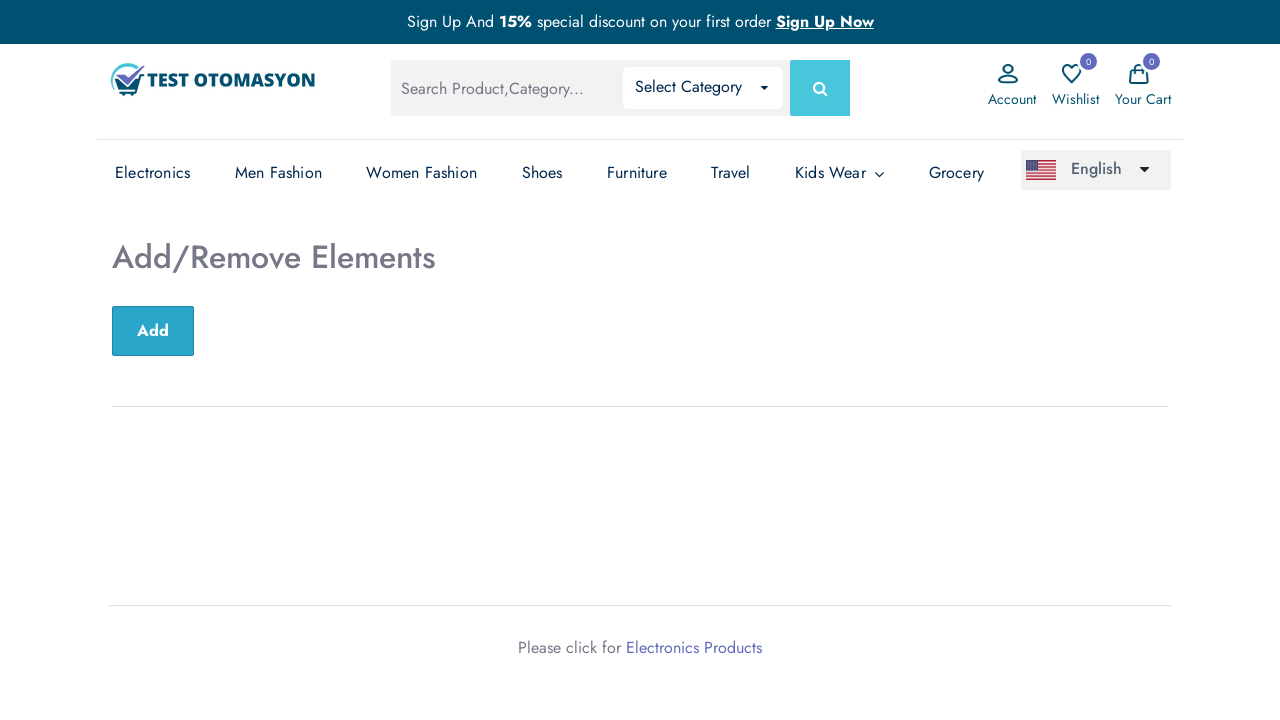